Verifies the "Find an Apple Store" link is displayed and enabled, then clicks it

Starting URL: https://www.apple.com/

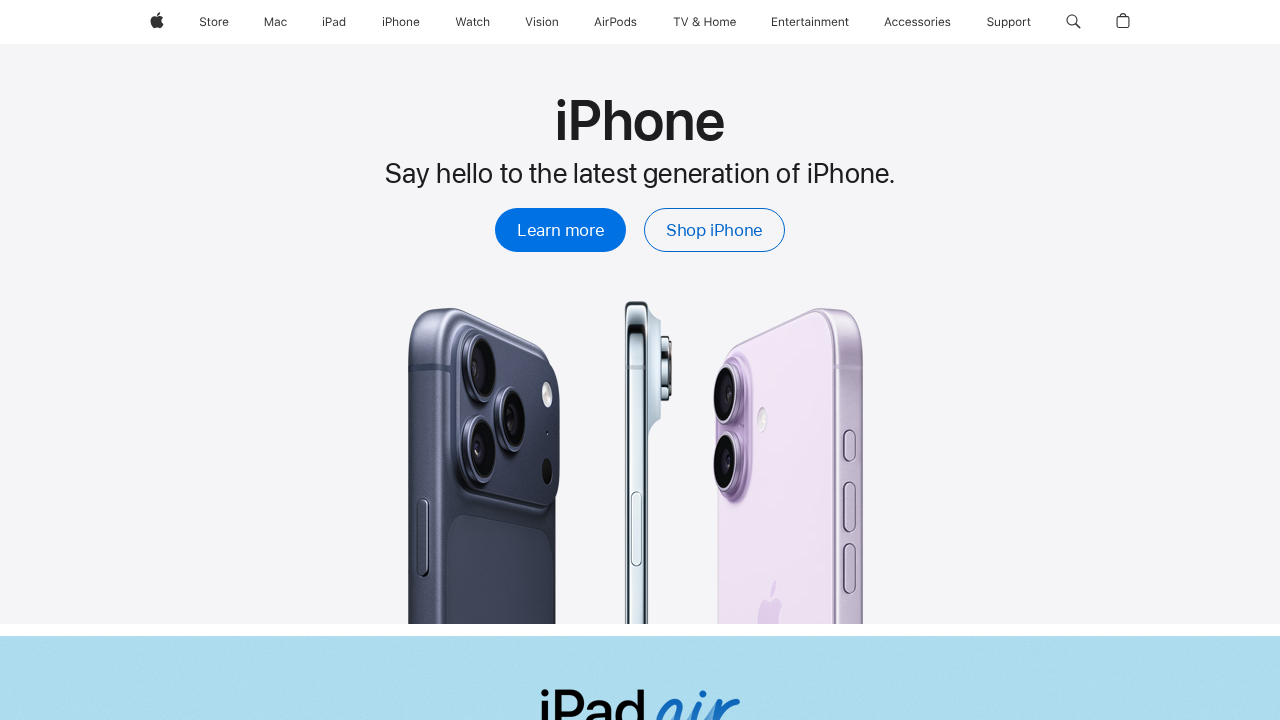

Located 'Find an Apple Store' link by role and name
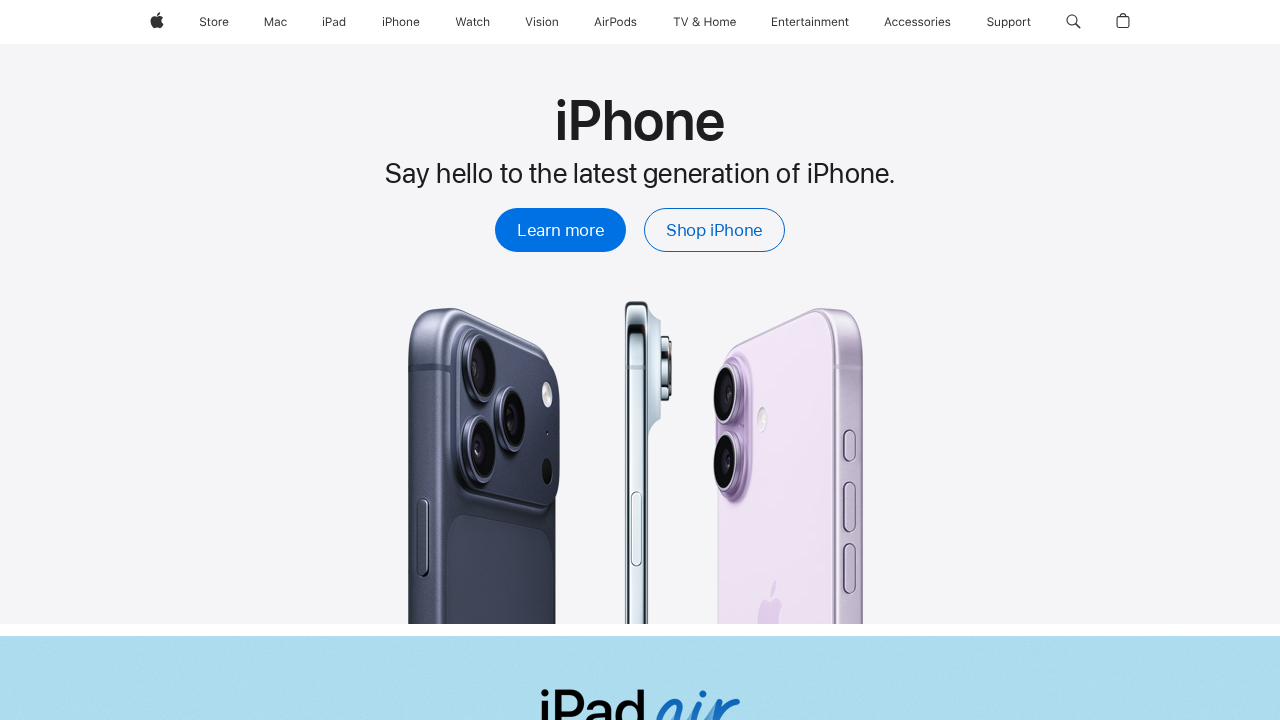

Verified 'Find an Apple Store' link is visible
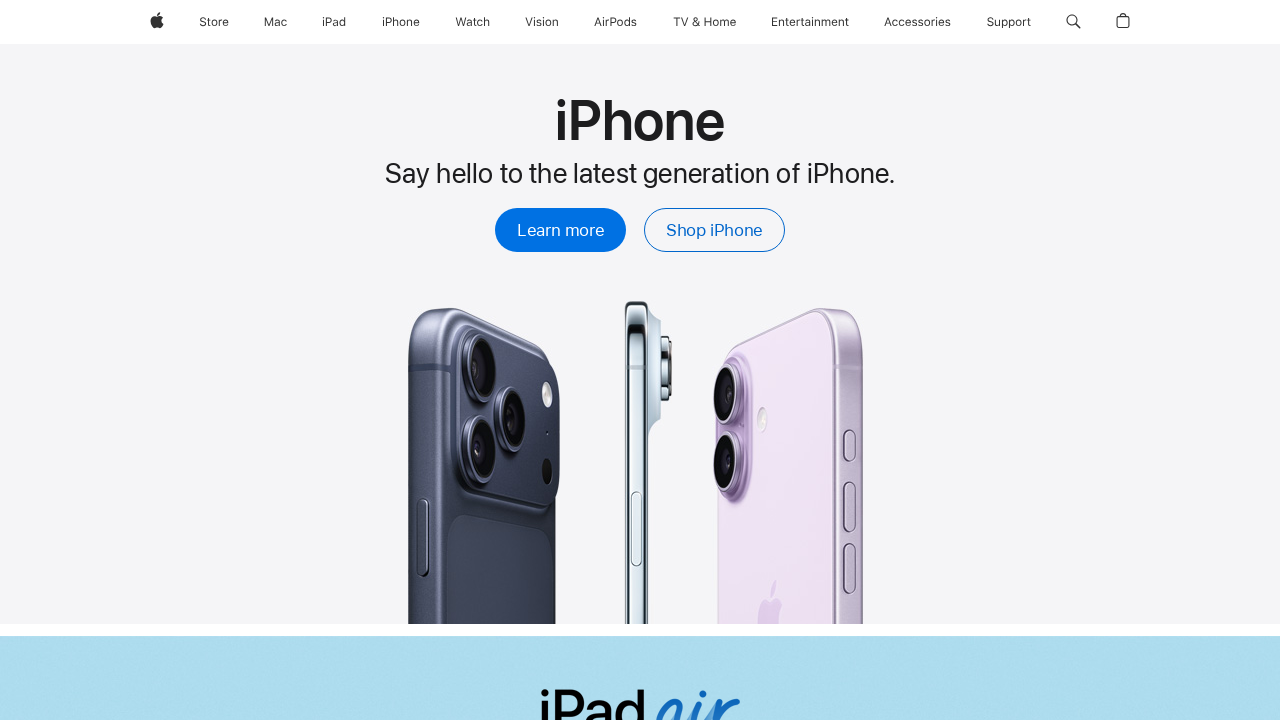

Verified 'Find an Apple Store' link is enabled
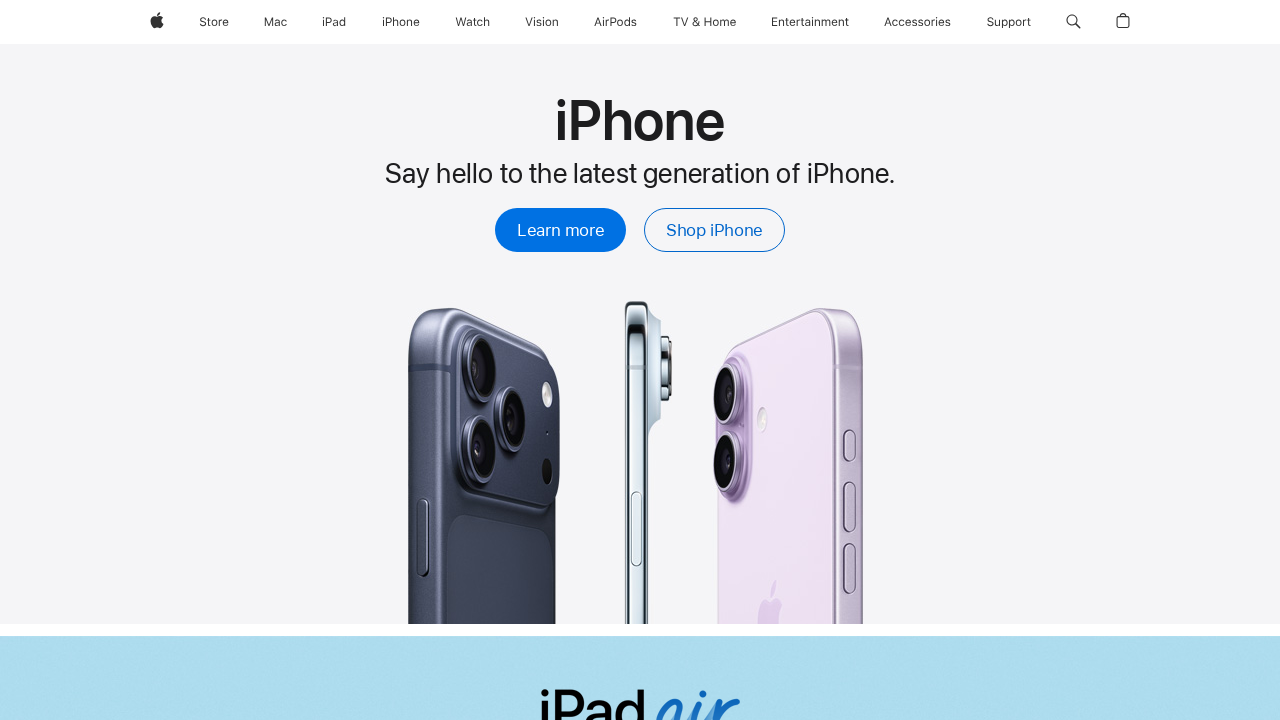

Clicked 'Find an Apple Store' link at (314, 639) on internal:role=link[name="Find an Apple Store"i]
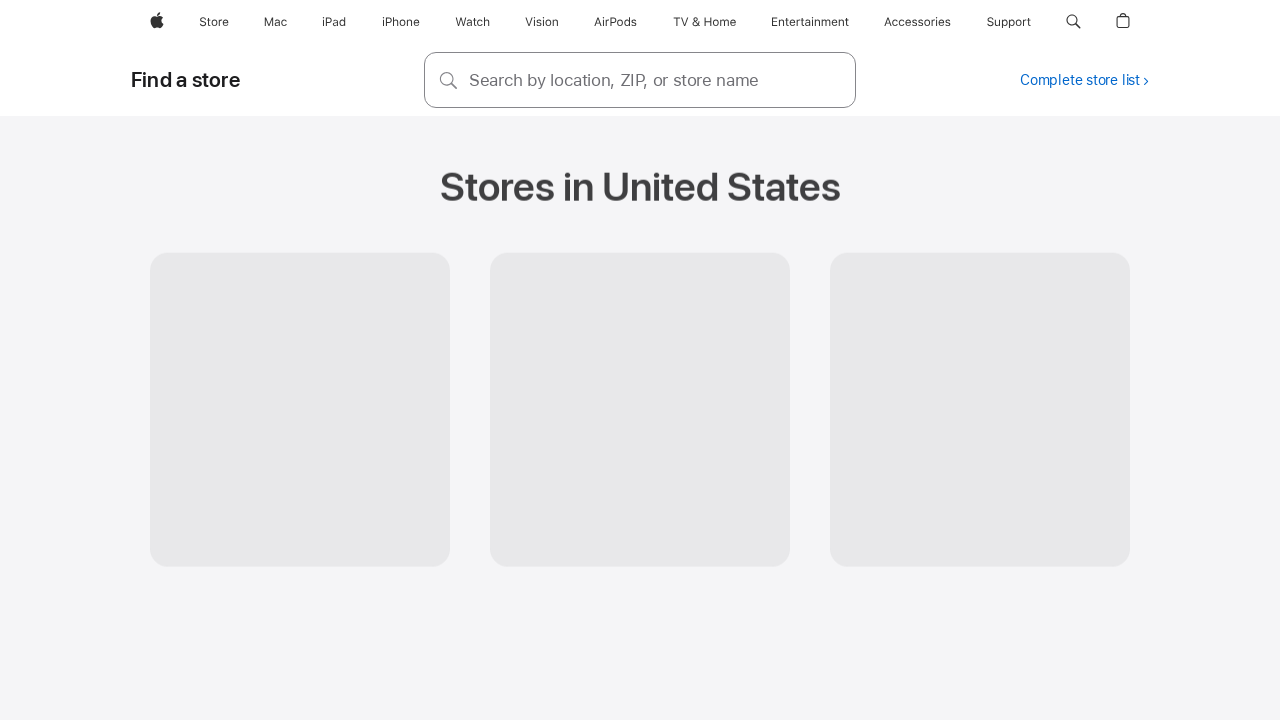

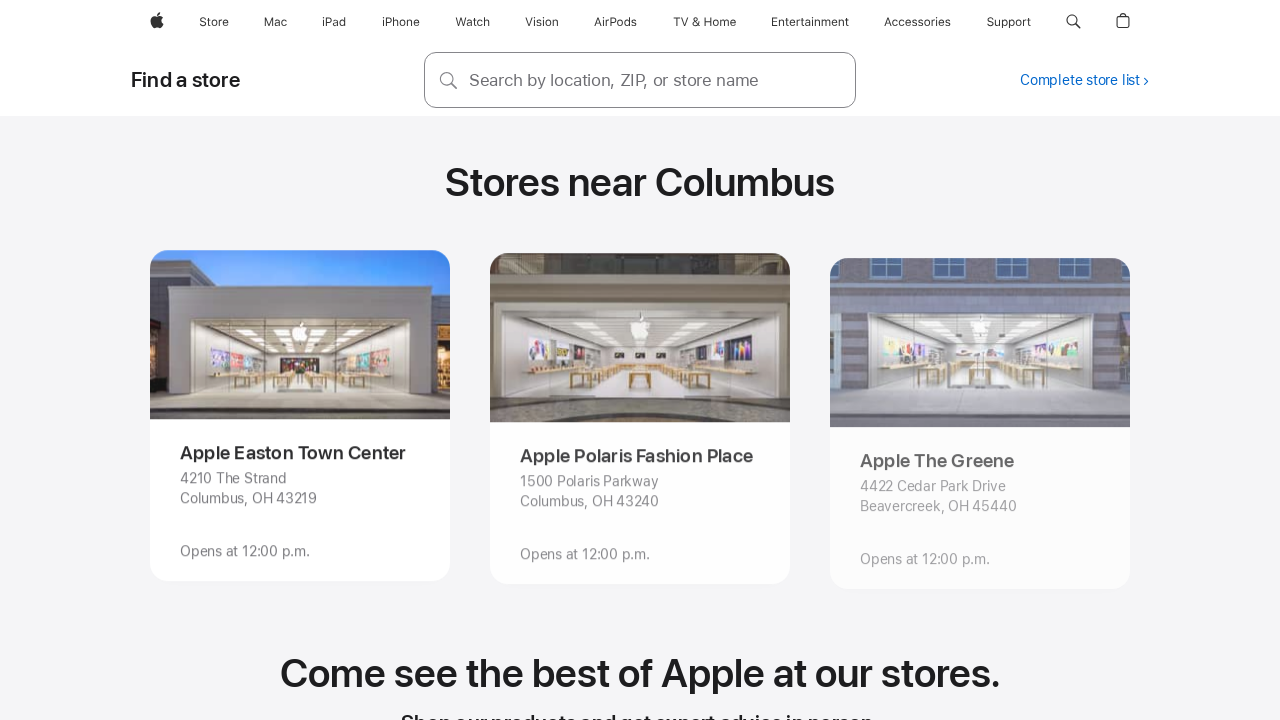